Simple browser launch test that navigates to Simplilearn website and maximizes the browser window

Starting URL: https://simplilearn.com/

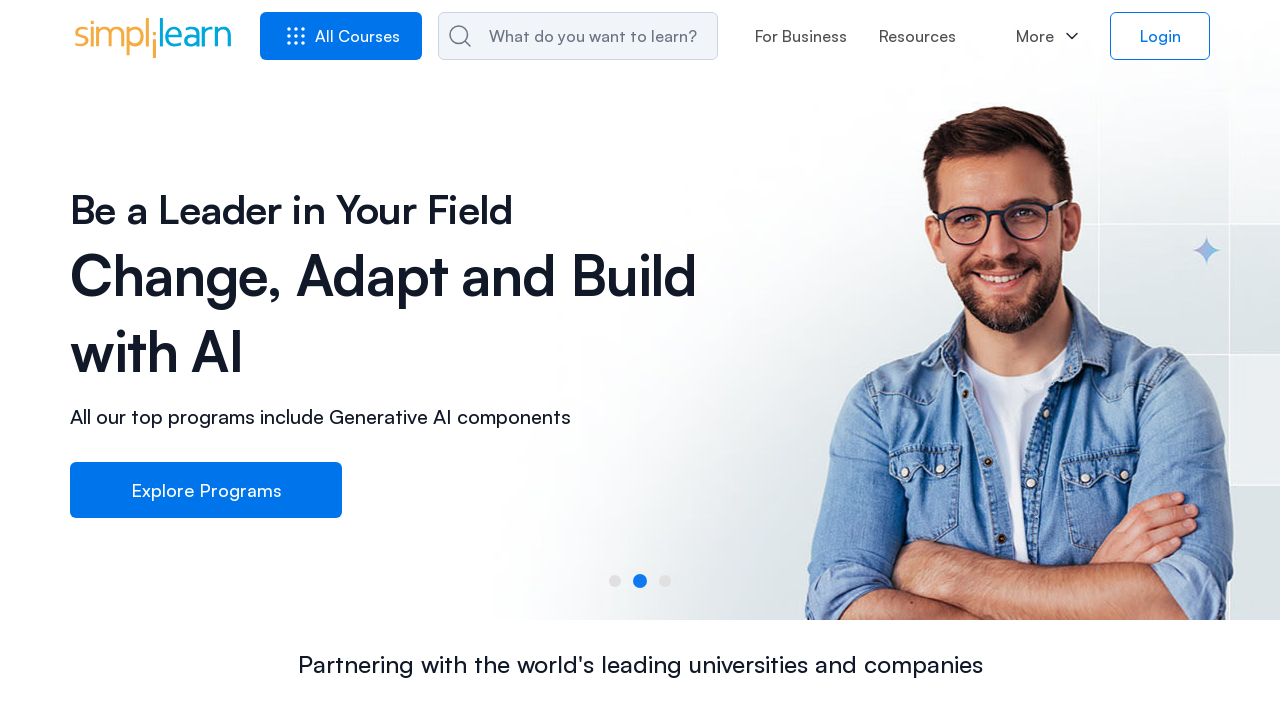

Set browser viewport to 1920x1080 to maximize window
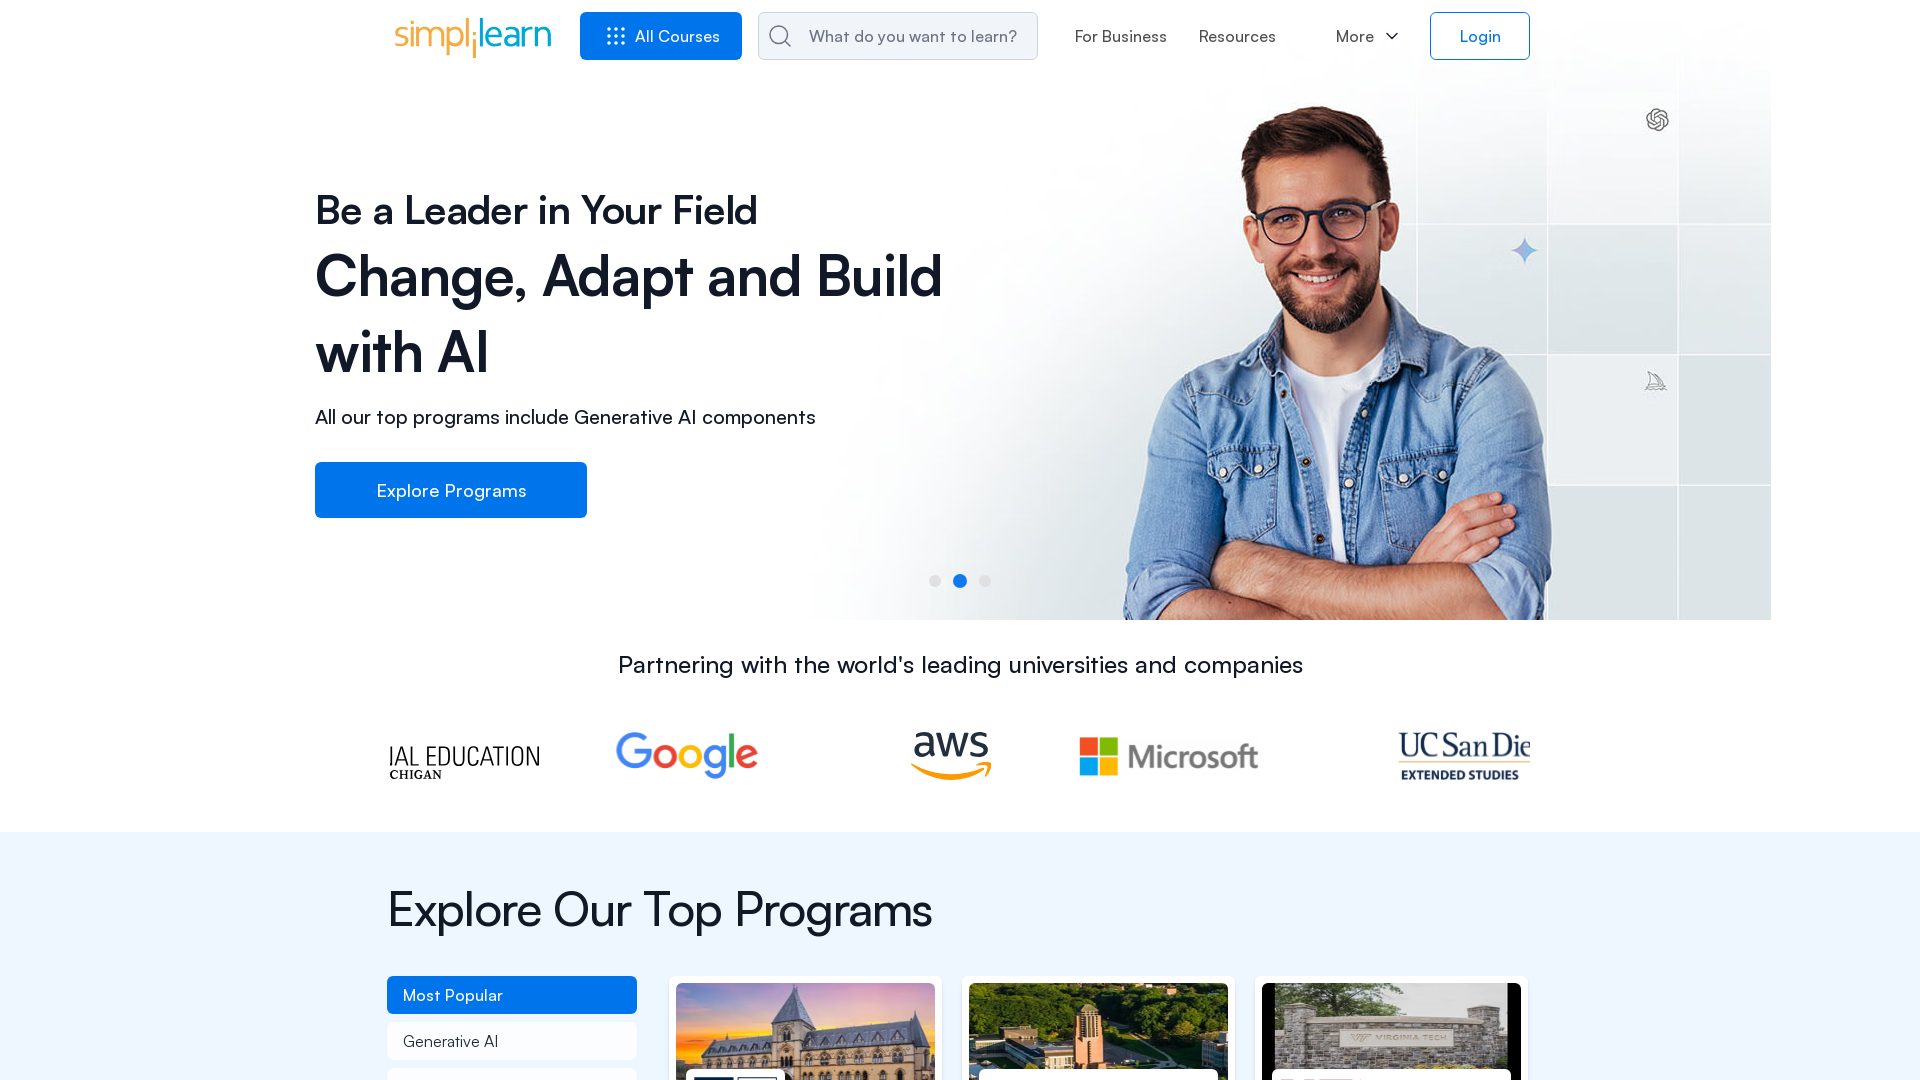

Page fully loaded on Simplilearn website
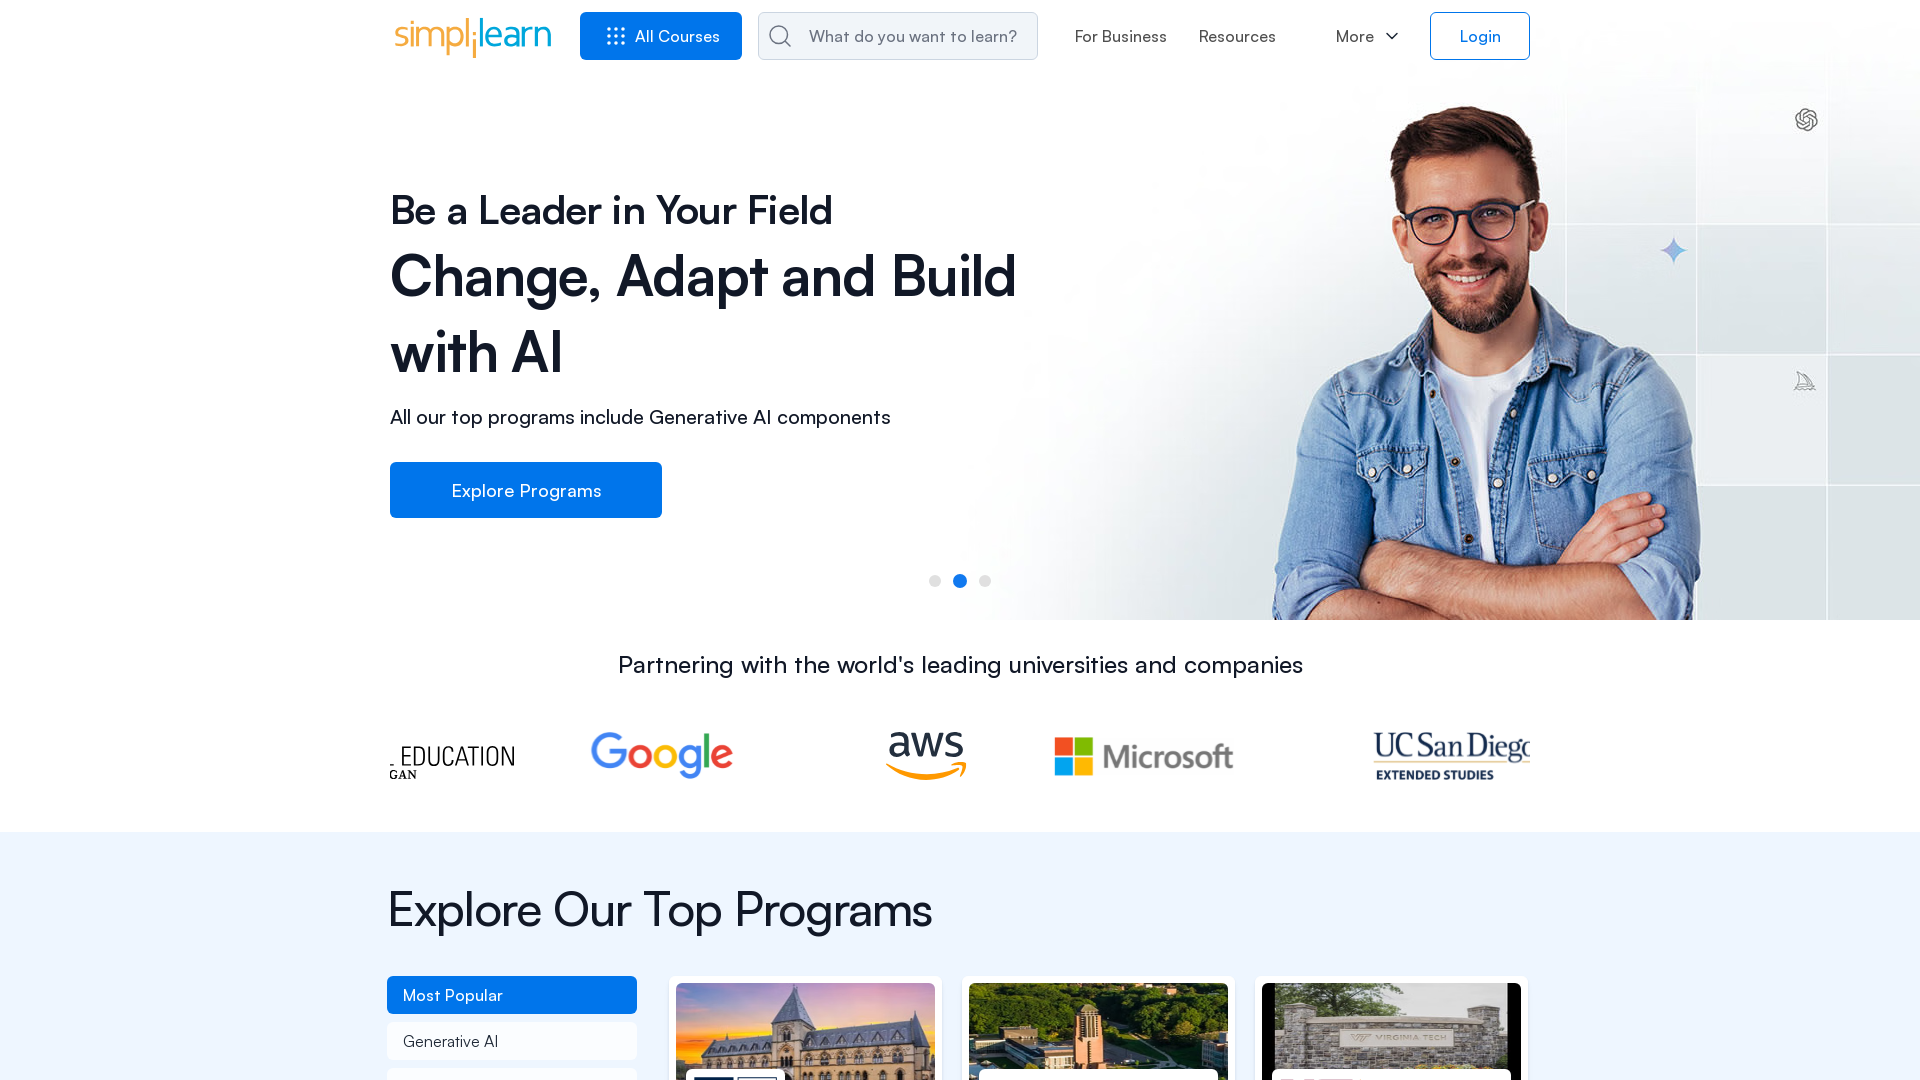

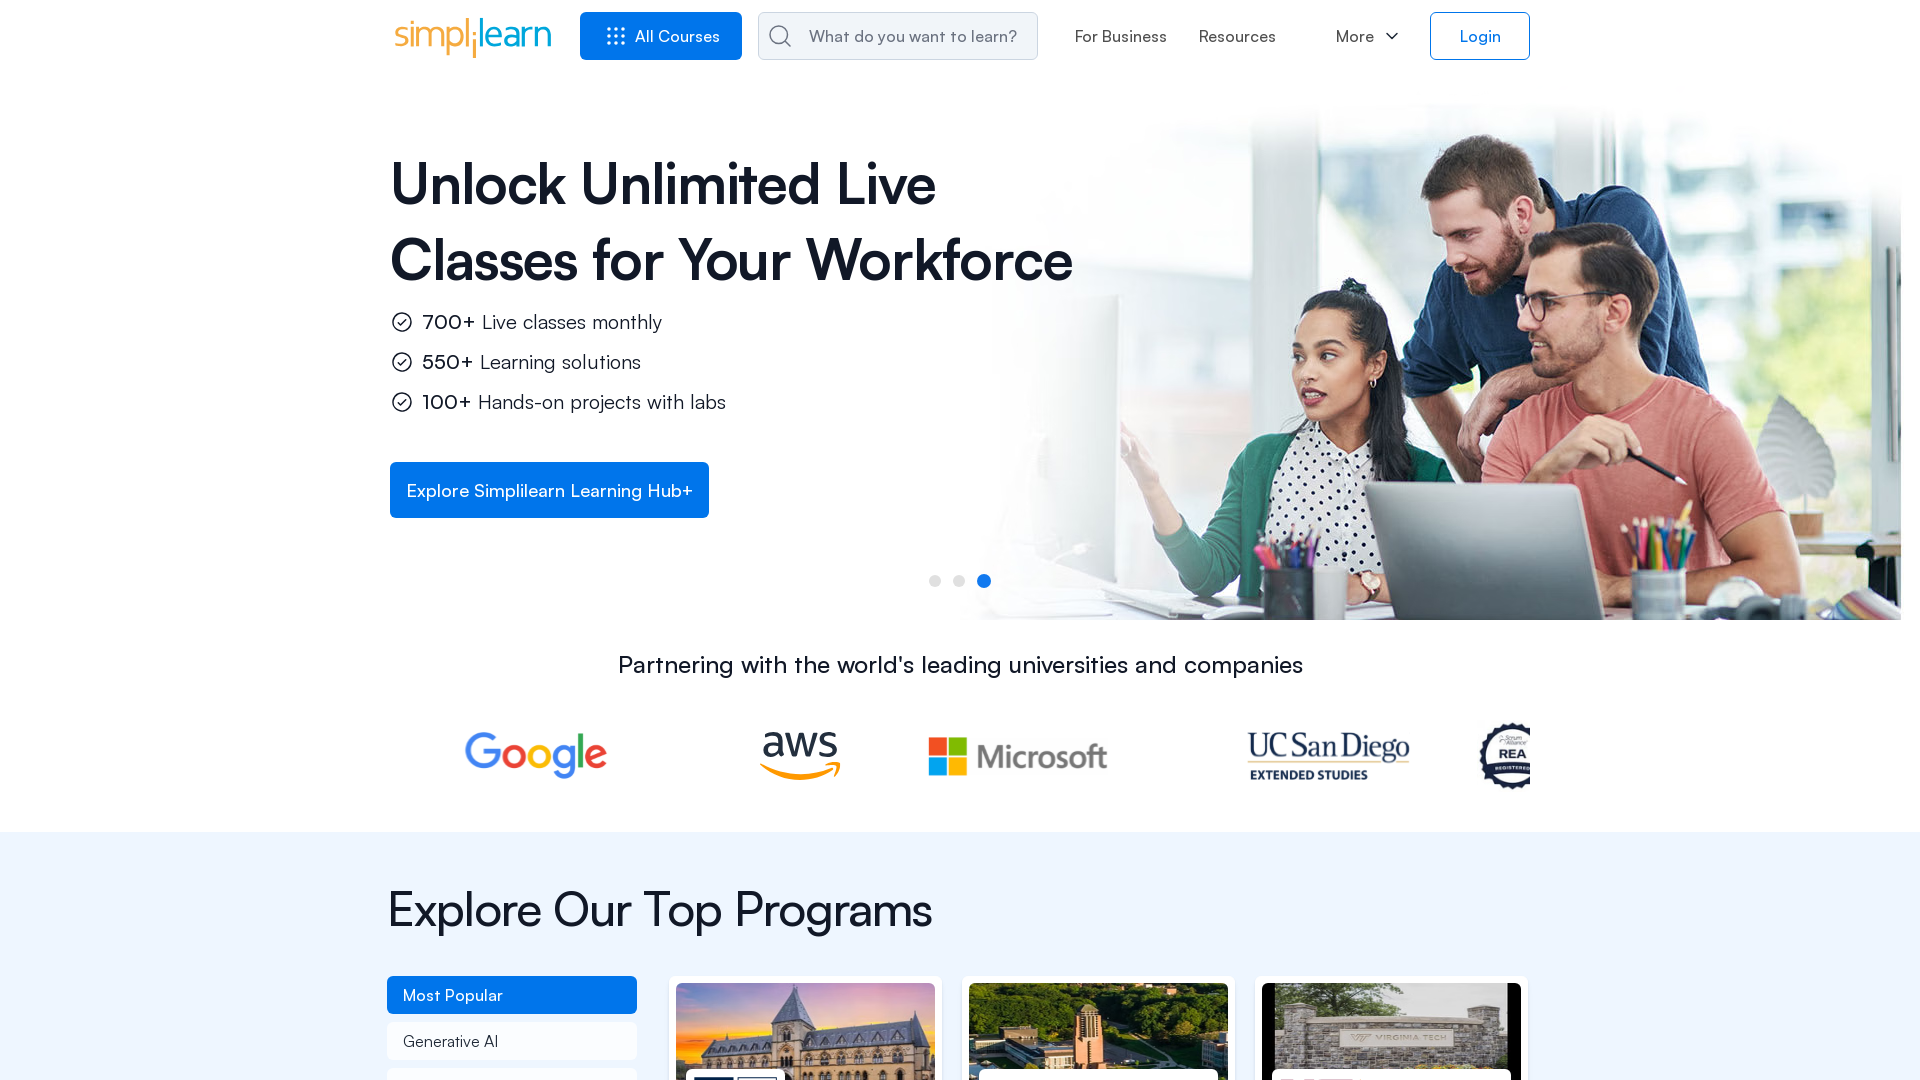